Tests data table sorting in descending order without attributes by clicking the dues column header twice

Starting URL: http://the-internet.herokuapp.com/tables

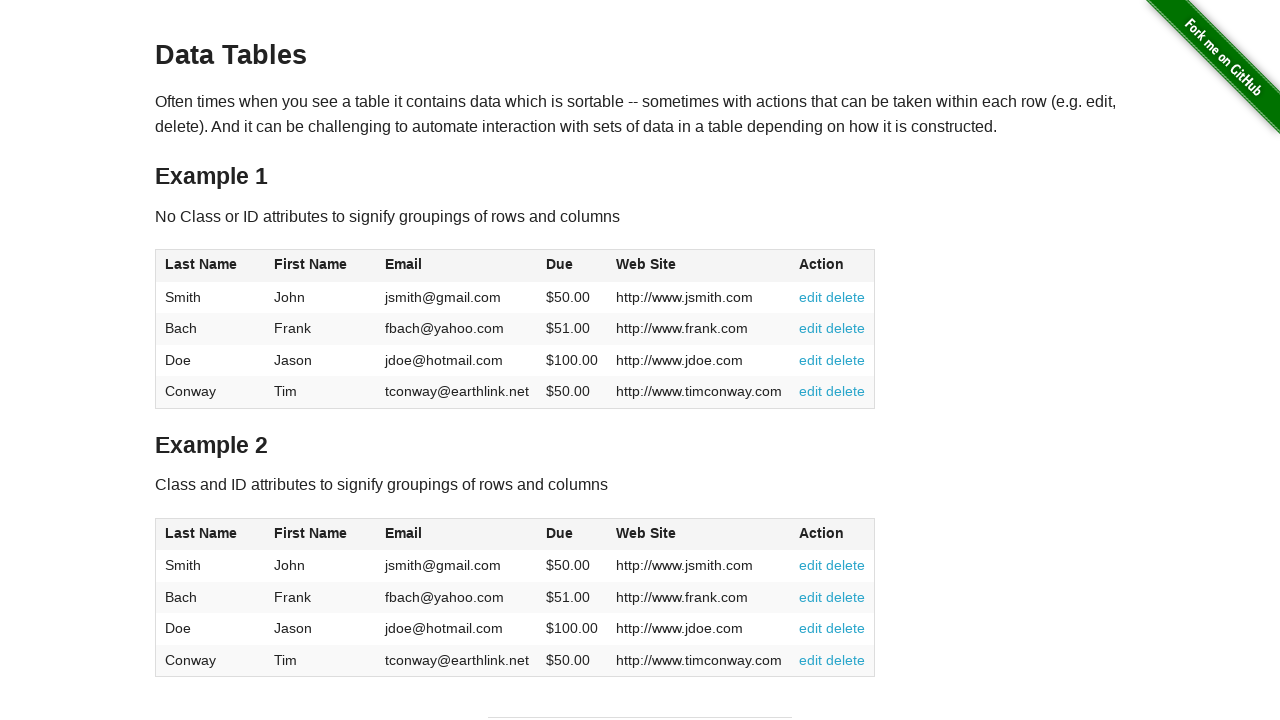

Navigated to the data table page
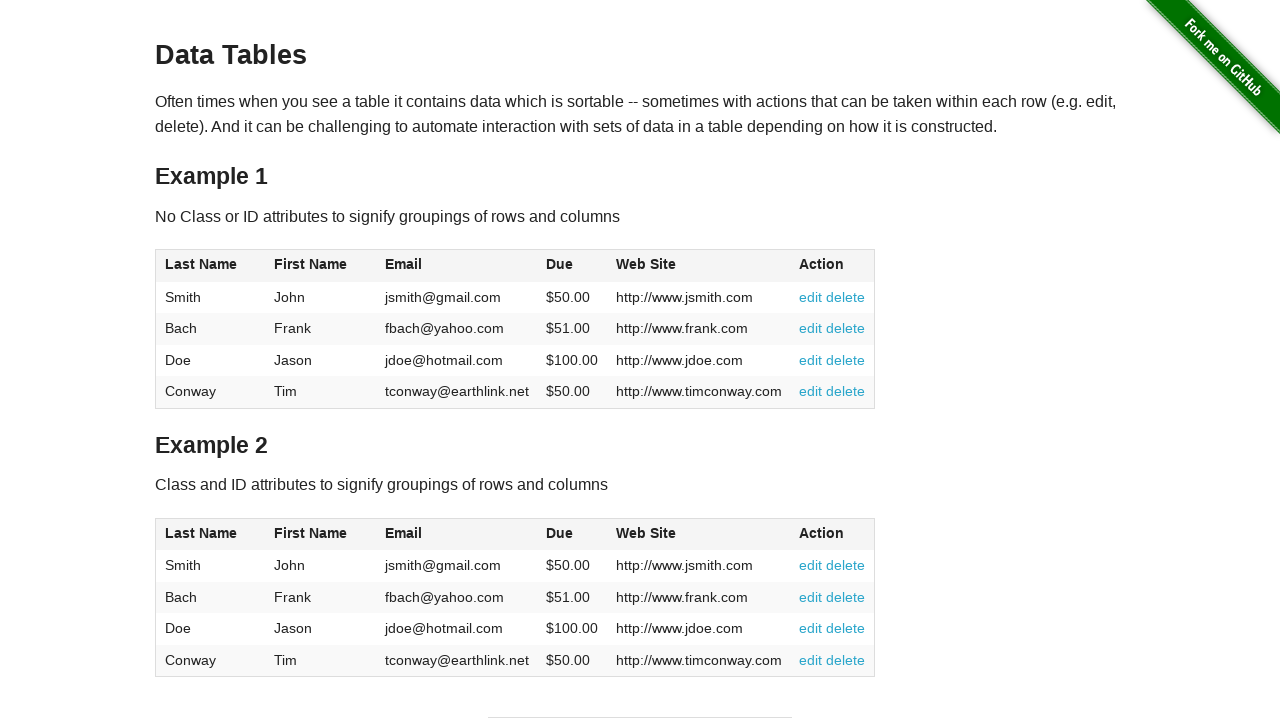

Clicked dues column header first time to sort ascending at (572, 266) on #table1 thead tr th:nth-of-type(4)
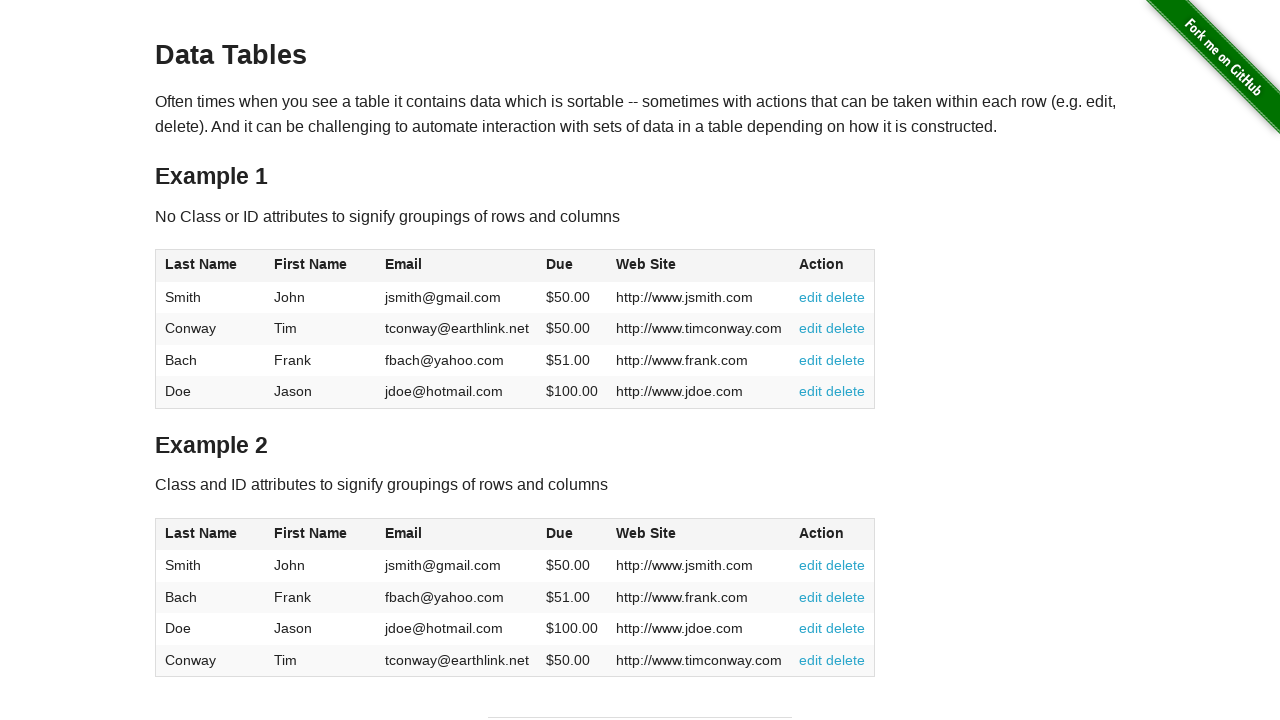

Clicked dues column header second time to sort descending at (572, 266) on #table1 thead tr th:nth-of-type(4)
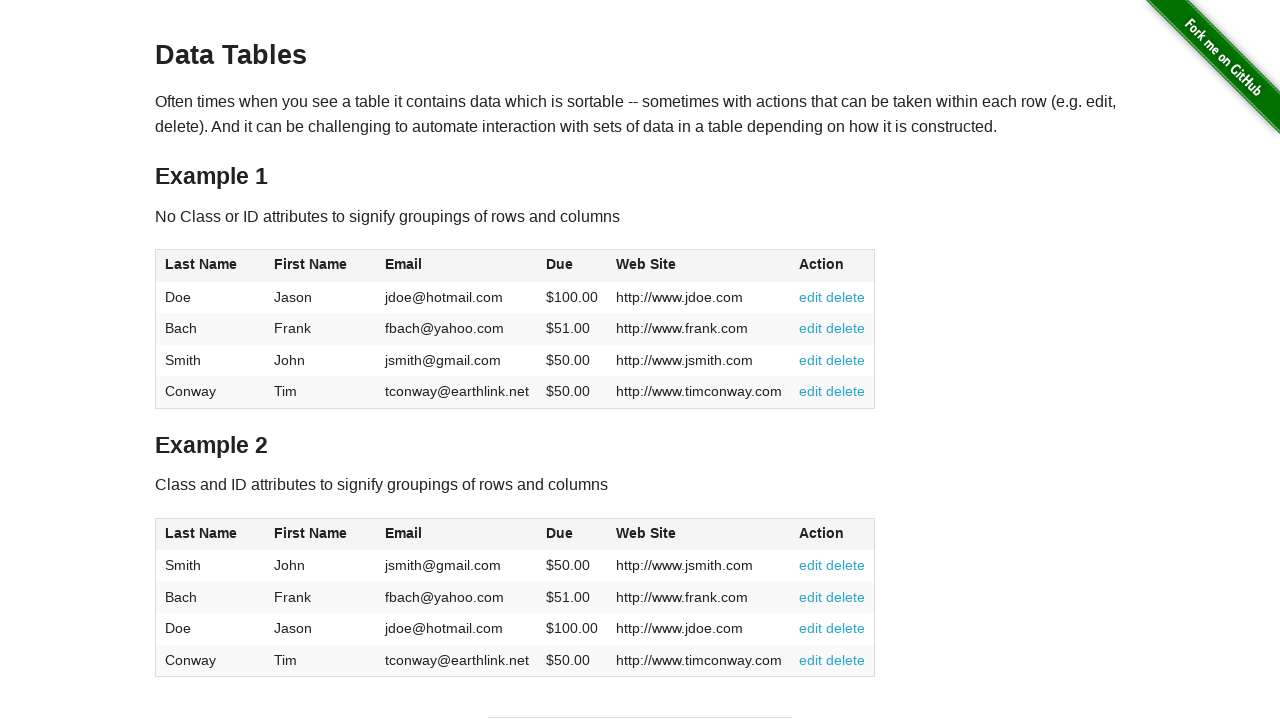

Verified dues column is visible in descending order
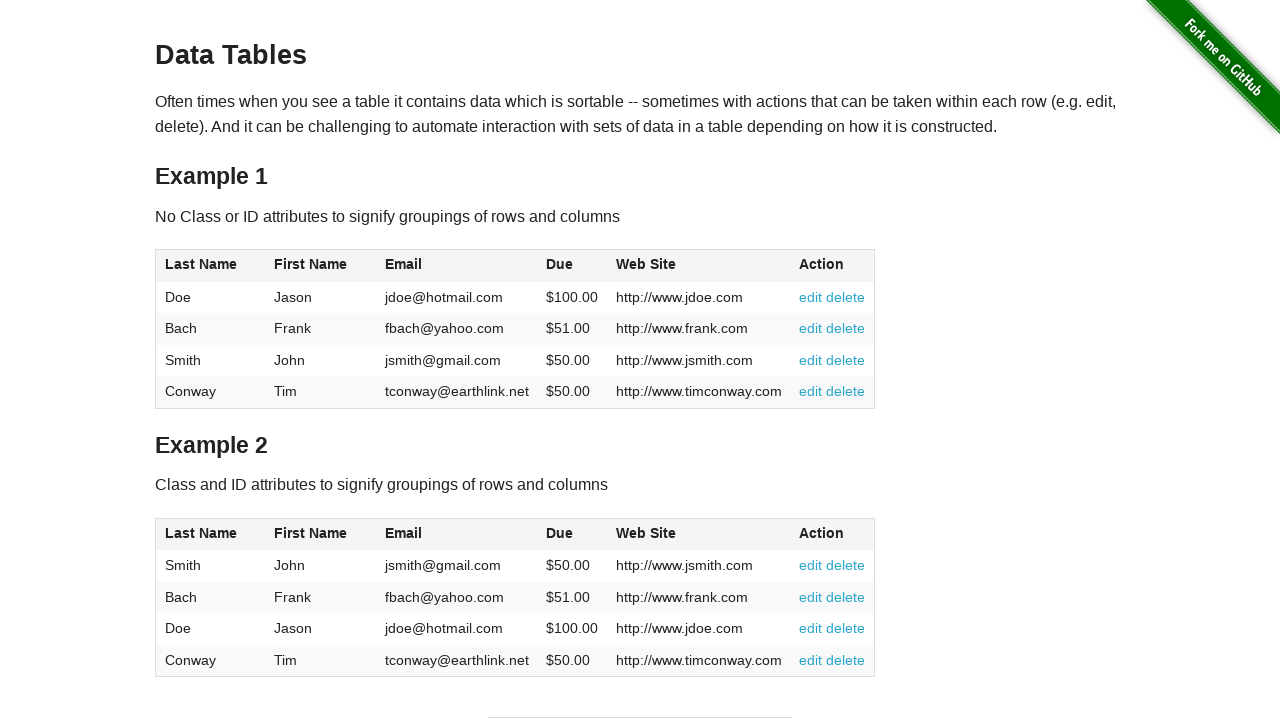

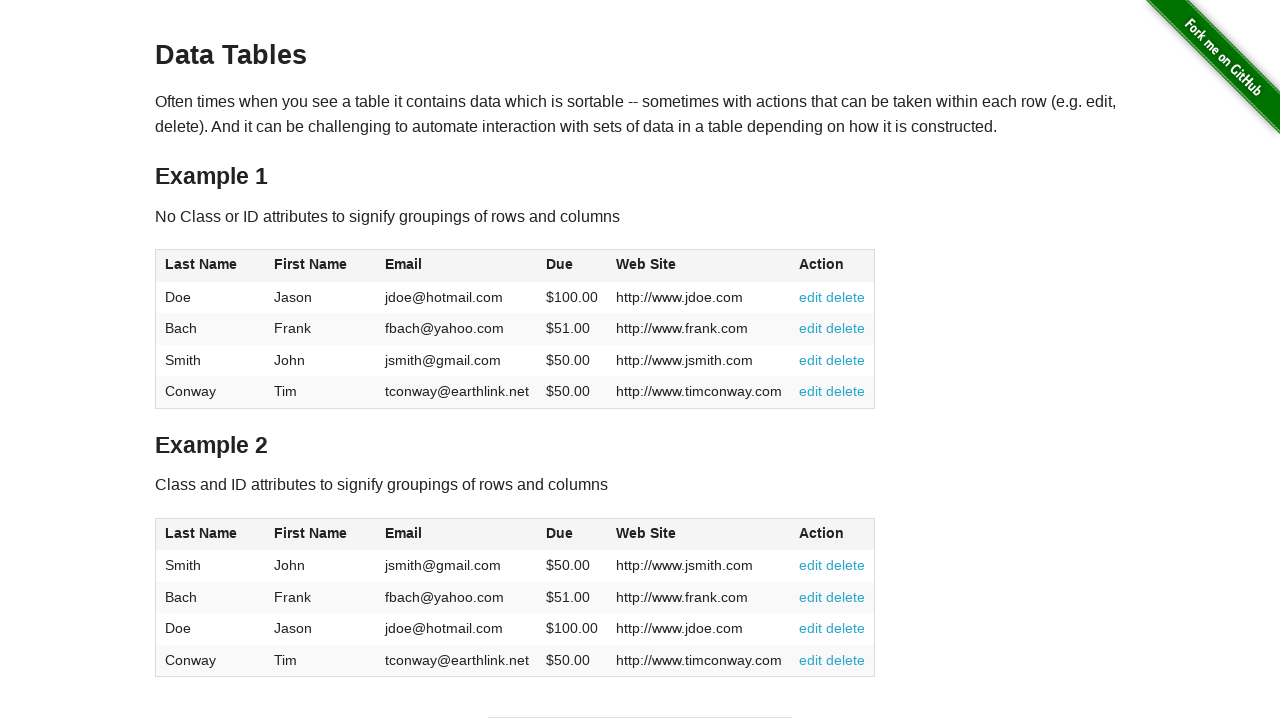